Tests that pressing arrow down decreases rational numbers in the input field

Starting URL: http://the-internet.herokuapp.com/

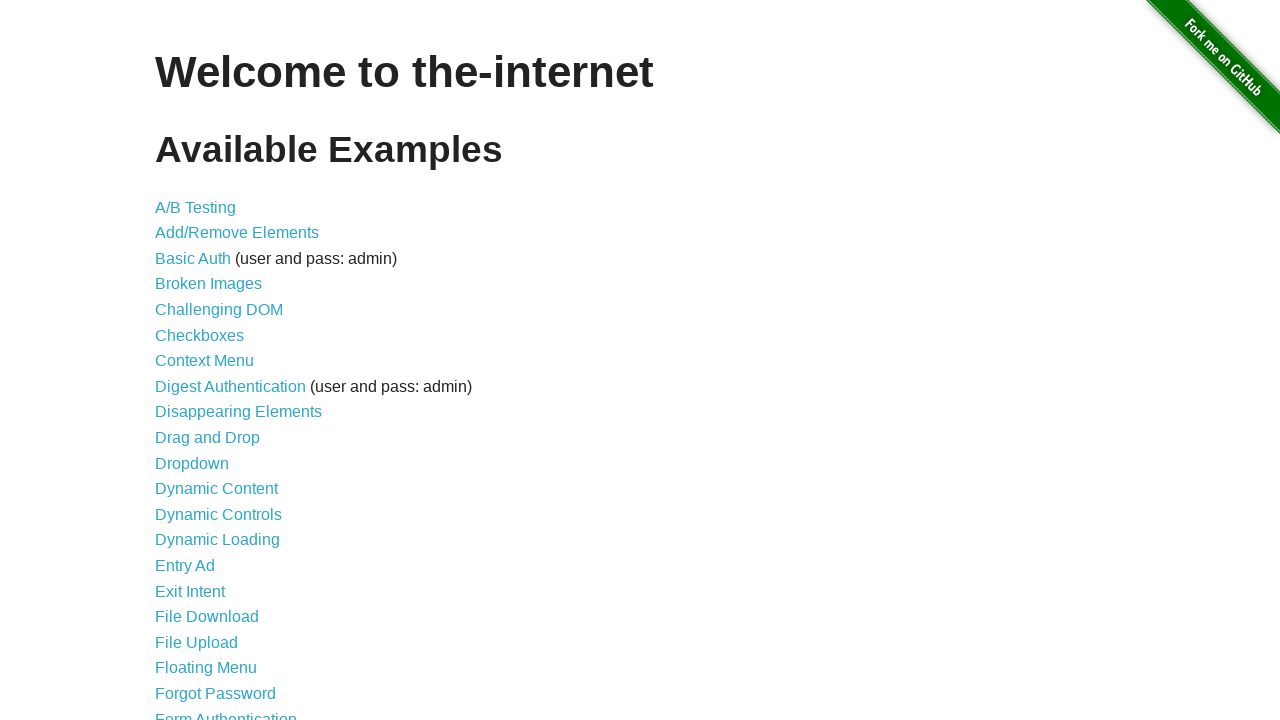

Clicked on Inputs link at (176, 361) on xpath=//a[text()='Inputs']
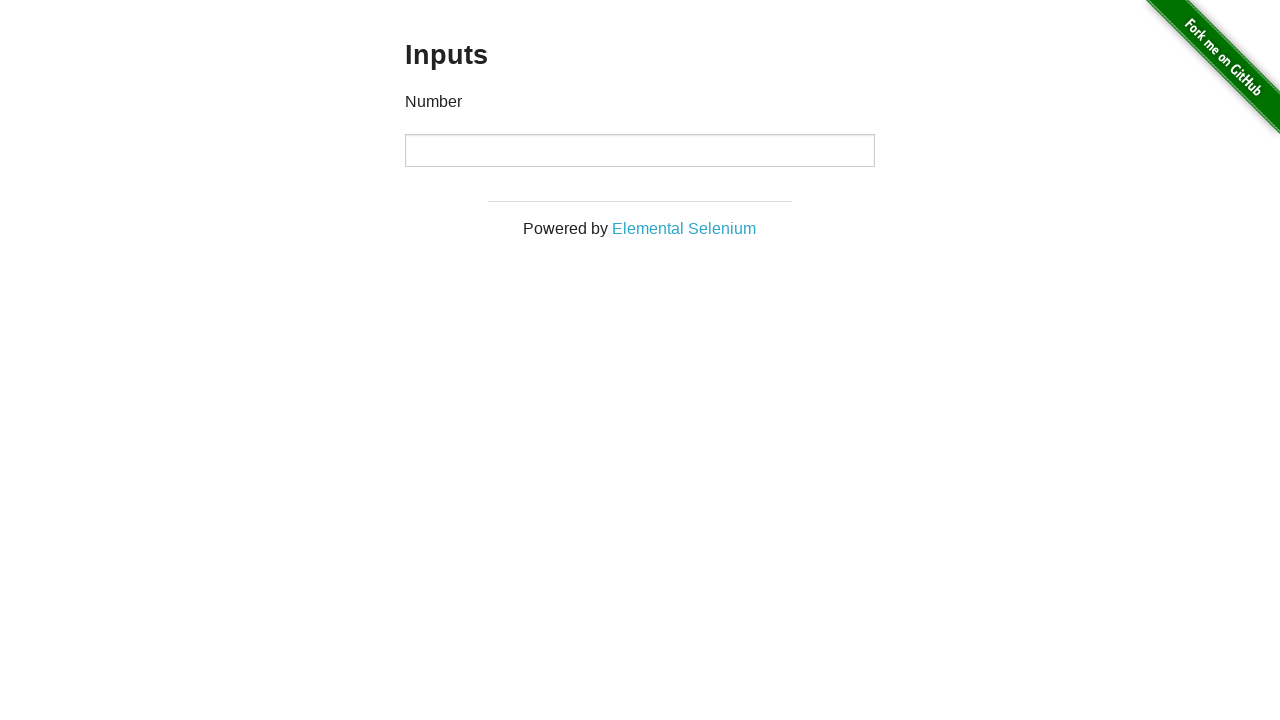

Filled input field with rational number 2.5 on input
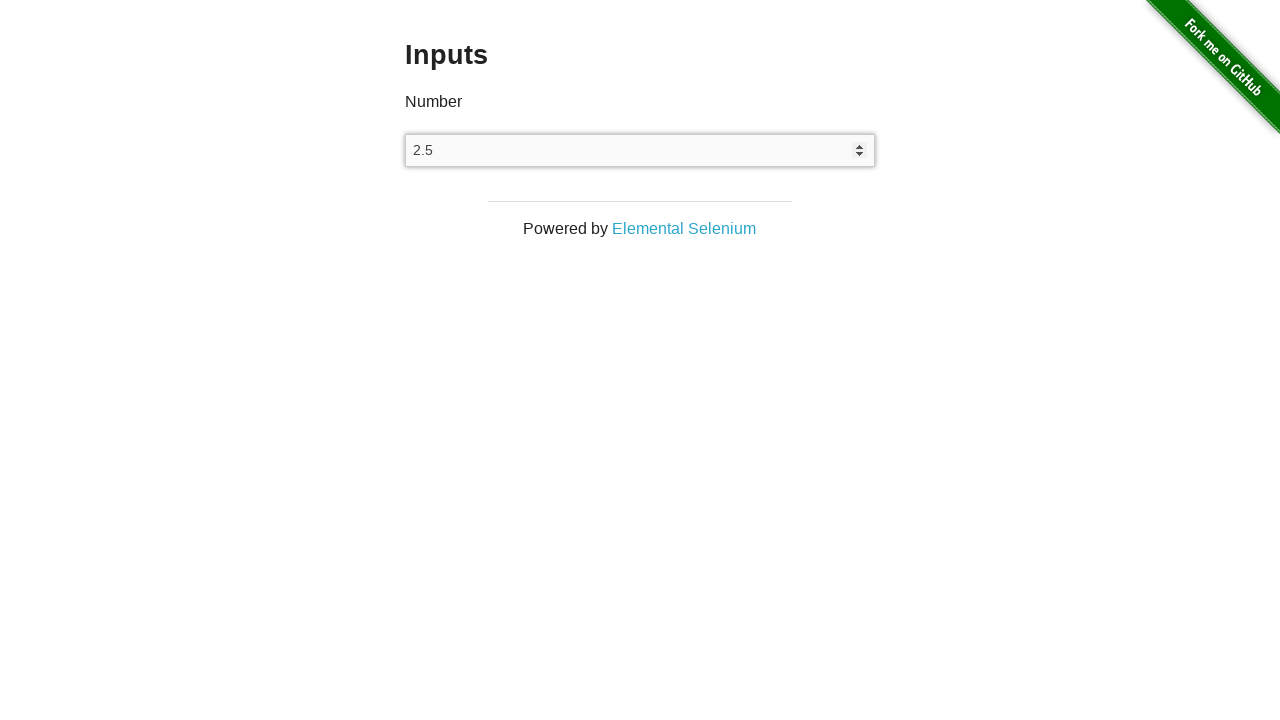

Pressed arrow down key to decrease rational number on input
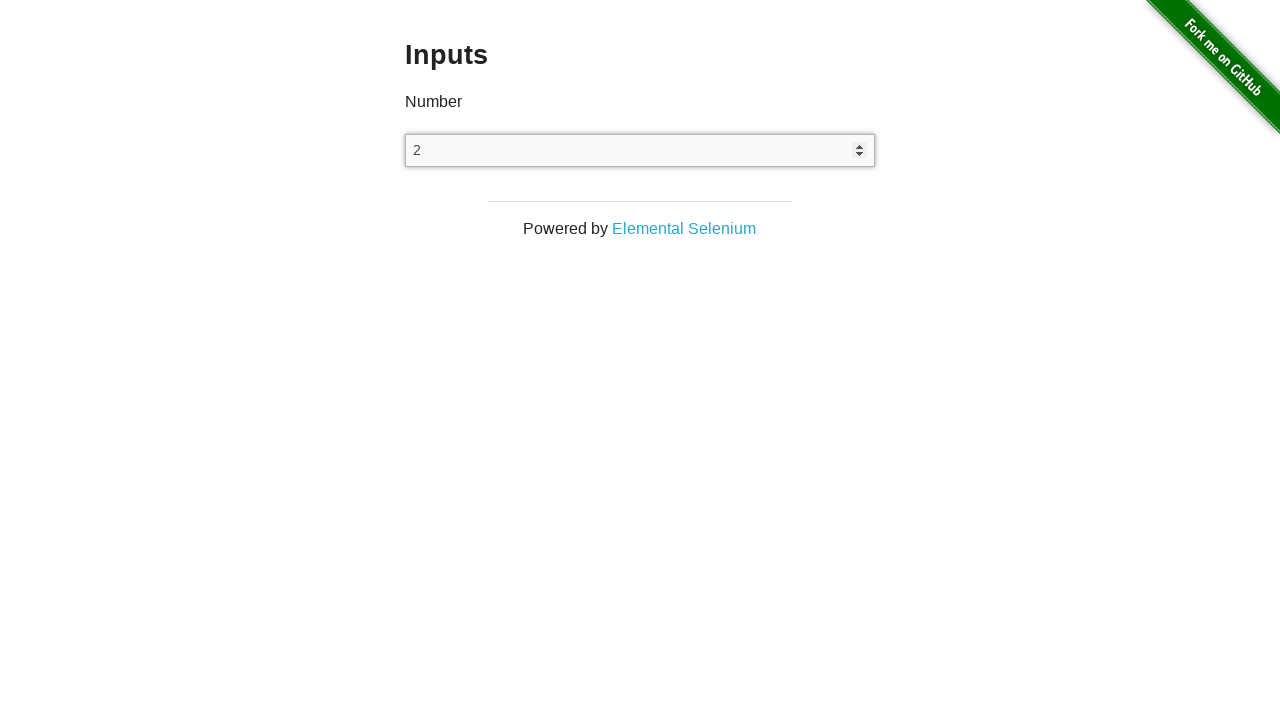

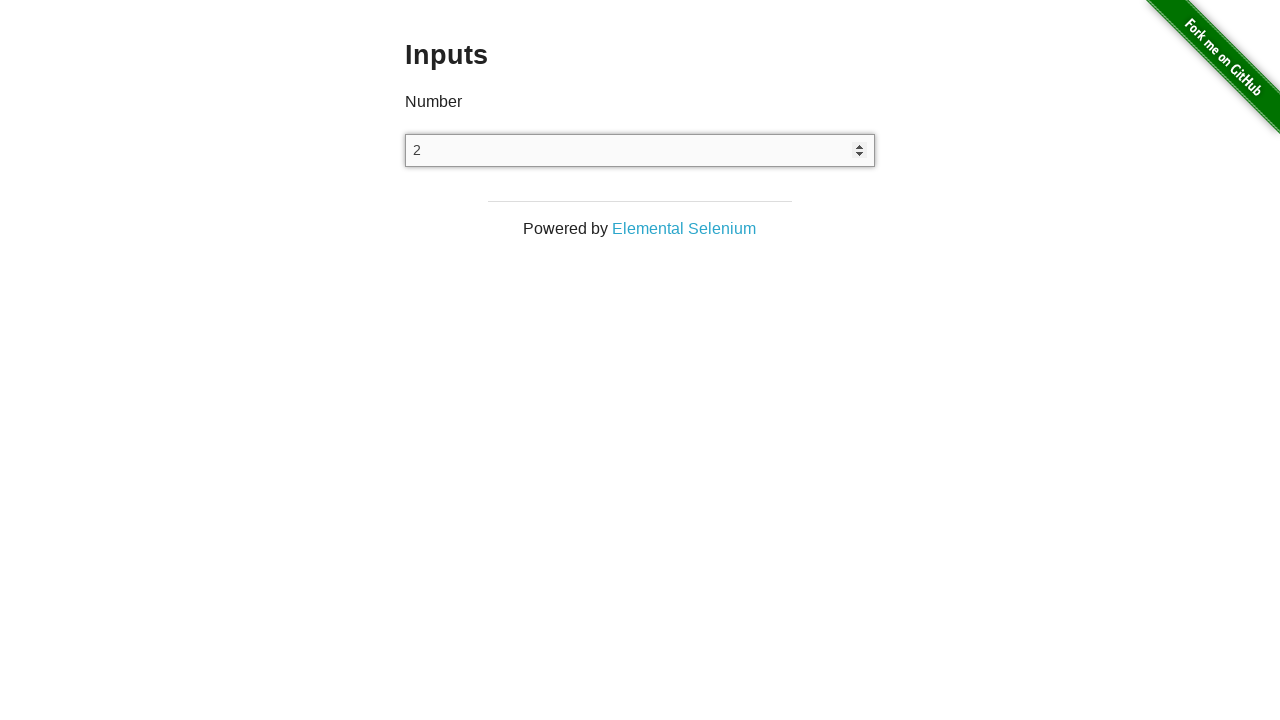